Tests the complete e-commerce flow on Demoblaze: navigating to laptops category, selecting a laptop, adding it to cart, and completing the checkout process with order details.

Starting URL: https://demoblaze.com/index.html

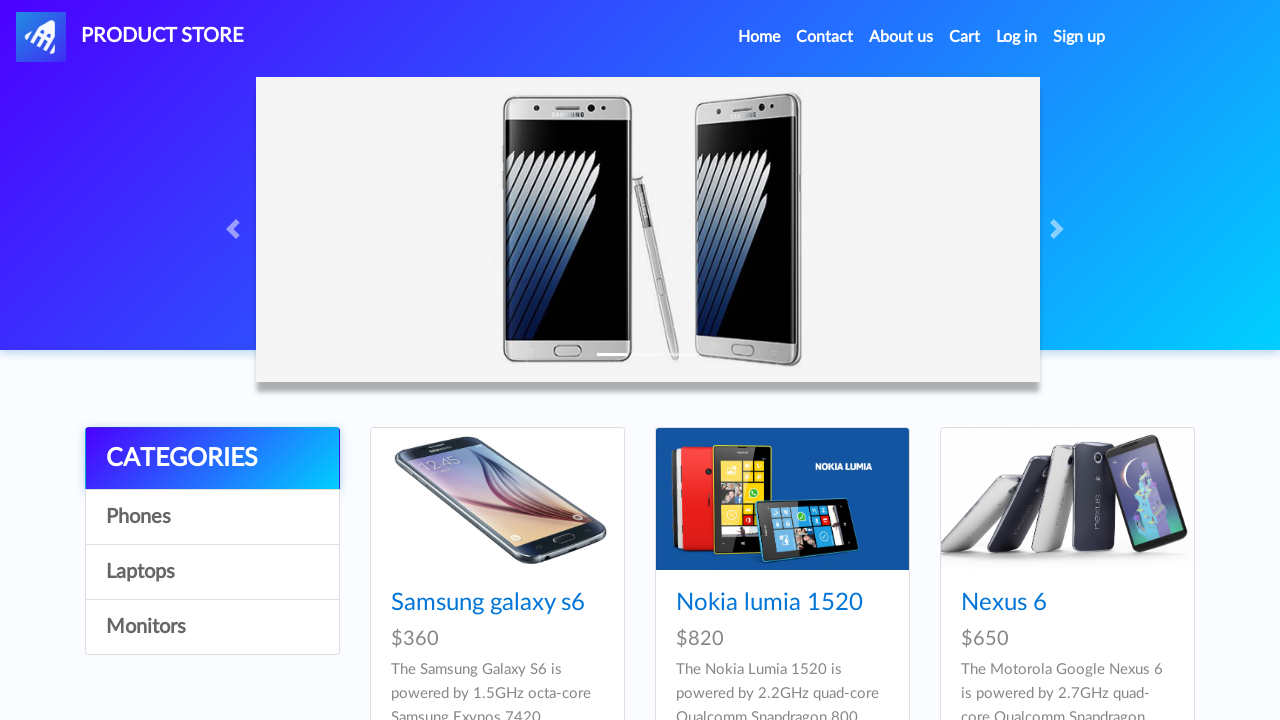

Clicked on Laptops category at (212, 517) on xpath=//*[@id='itemc']
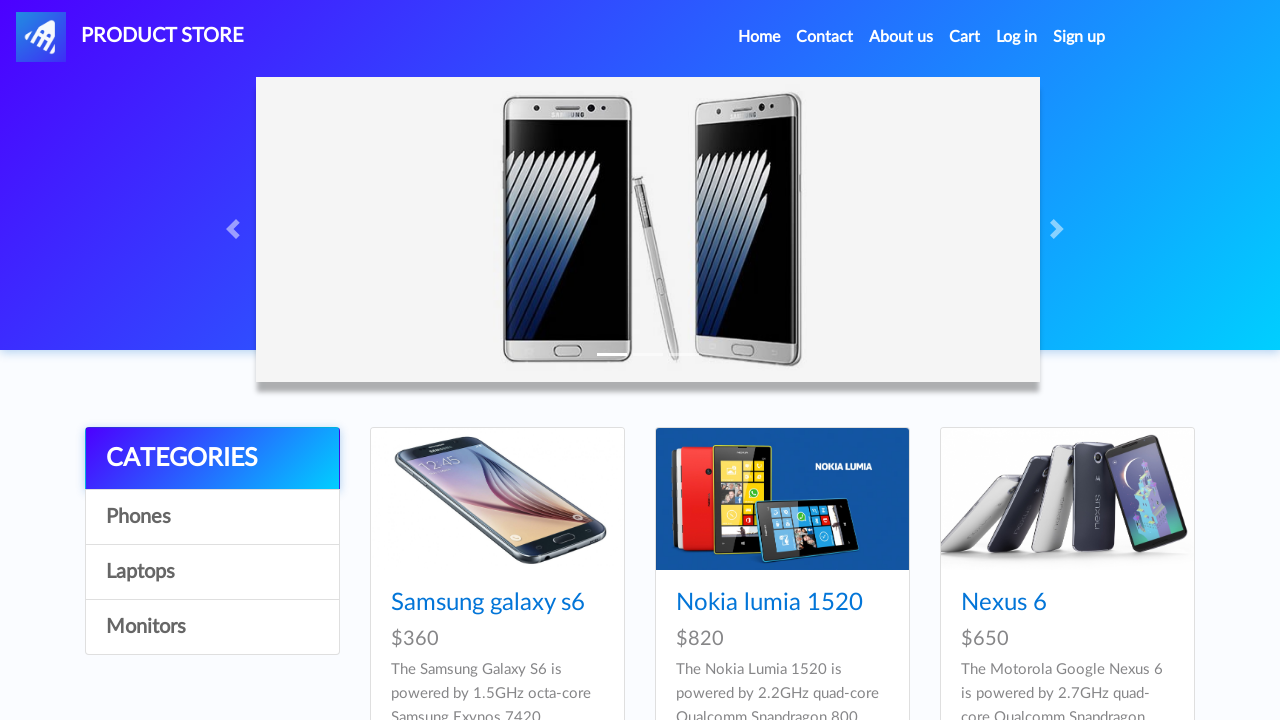

Waited for laptops category to load
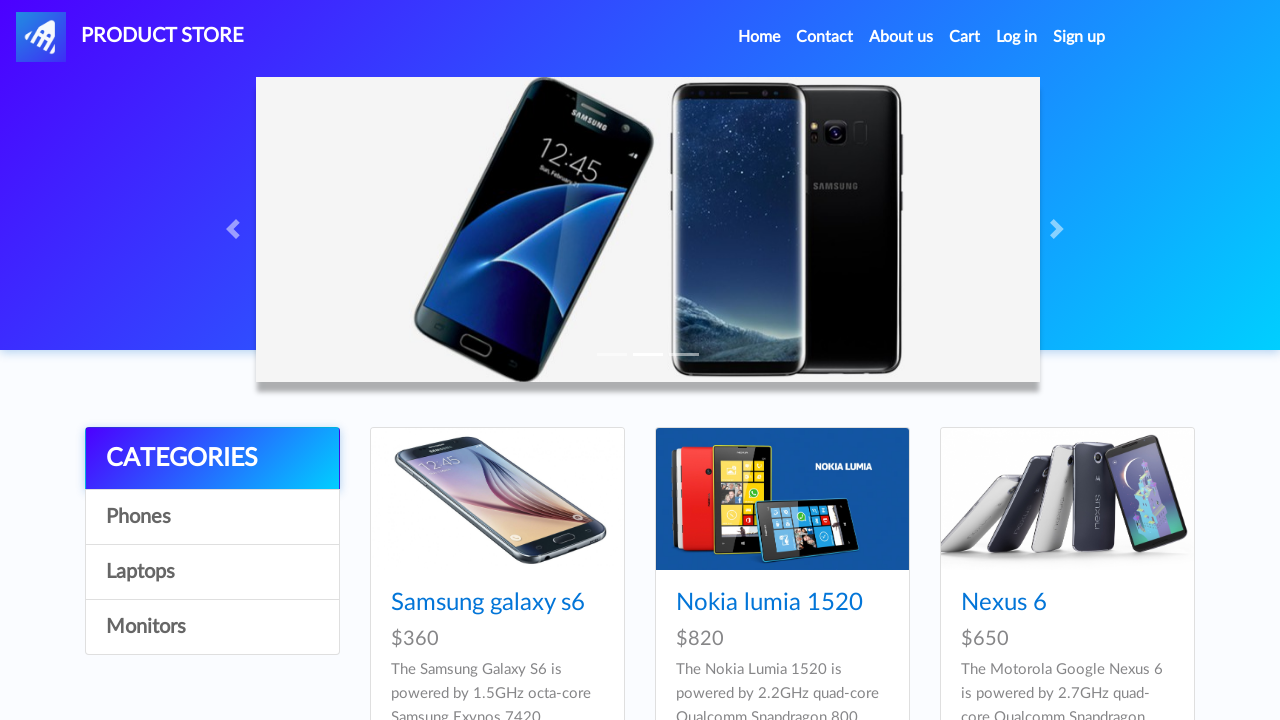

Clicked on the first laptop product at (488, 603) on xpath=//*[@id='tbodyid']/div[1]/div/div/h4/a
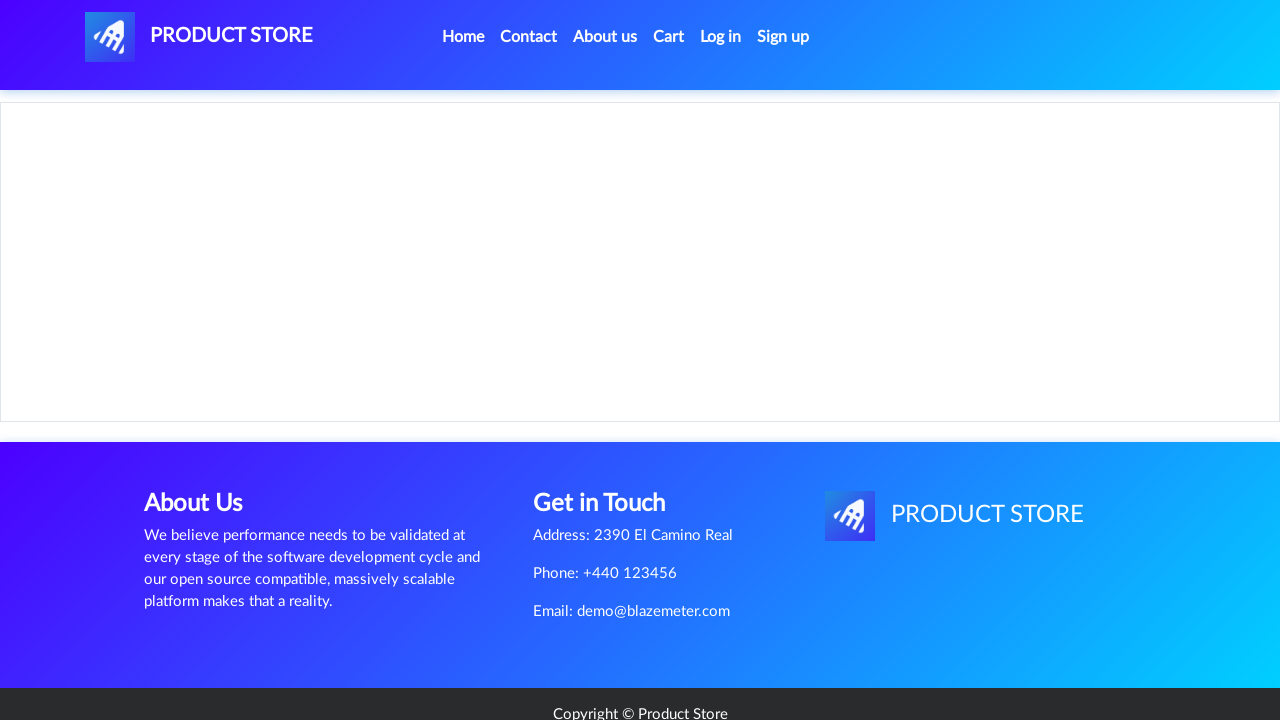

Waited for laptop details to load
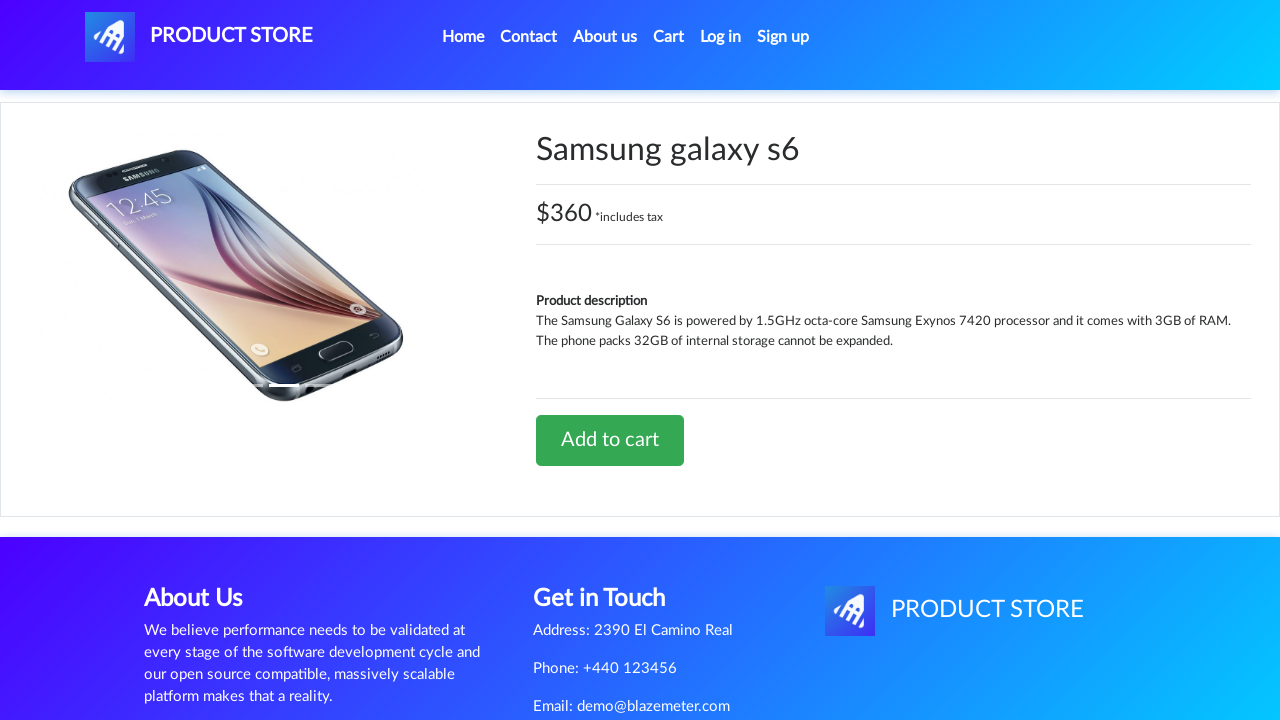

Clicked Add to Cart button at (610, 440) on xpath=//*[@id='tbodyid']/div[2]/div/a
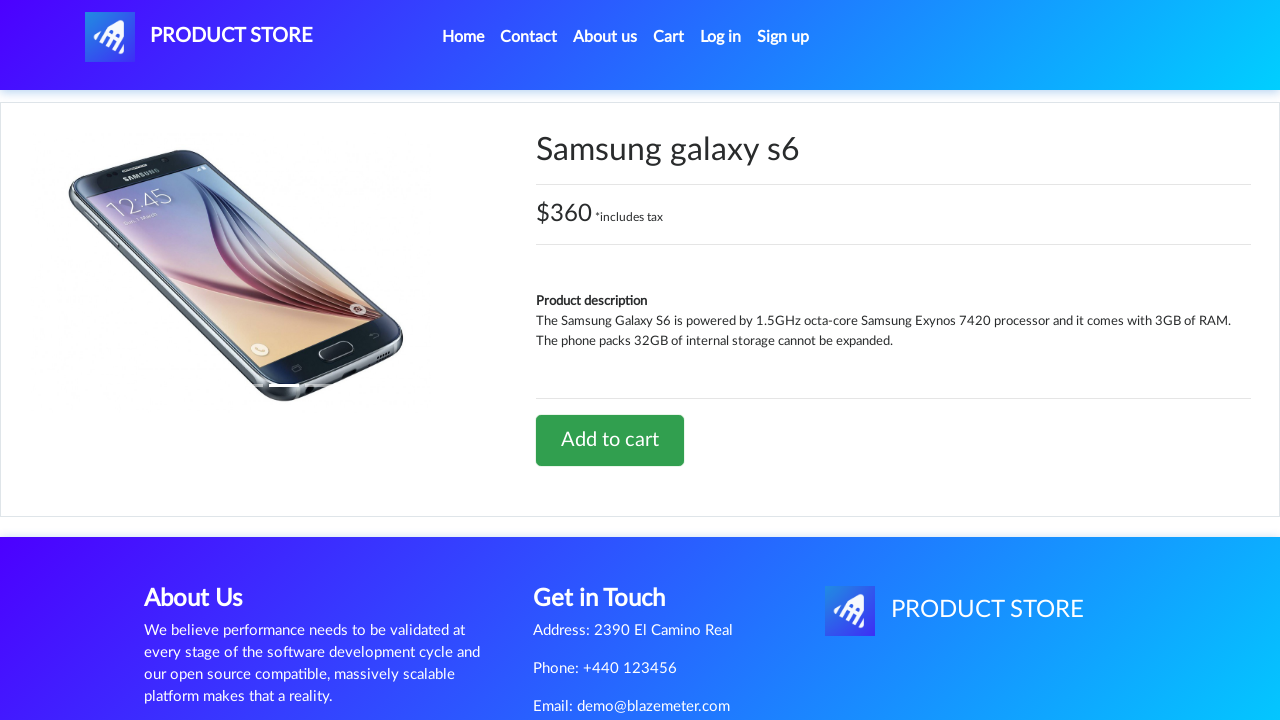

Waited for alert dialog to appear
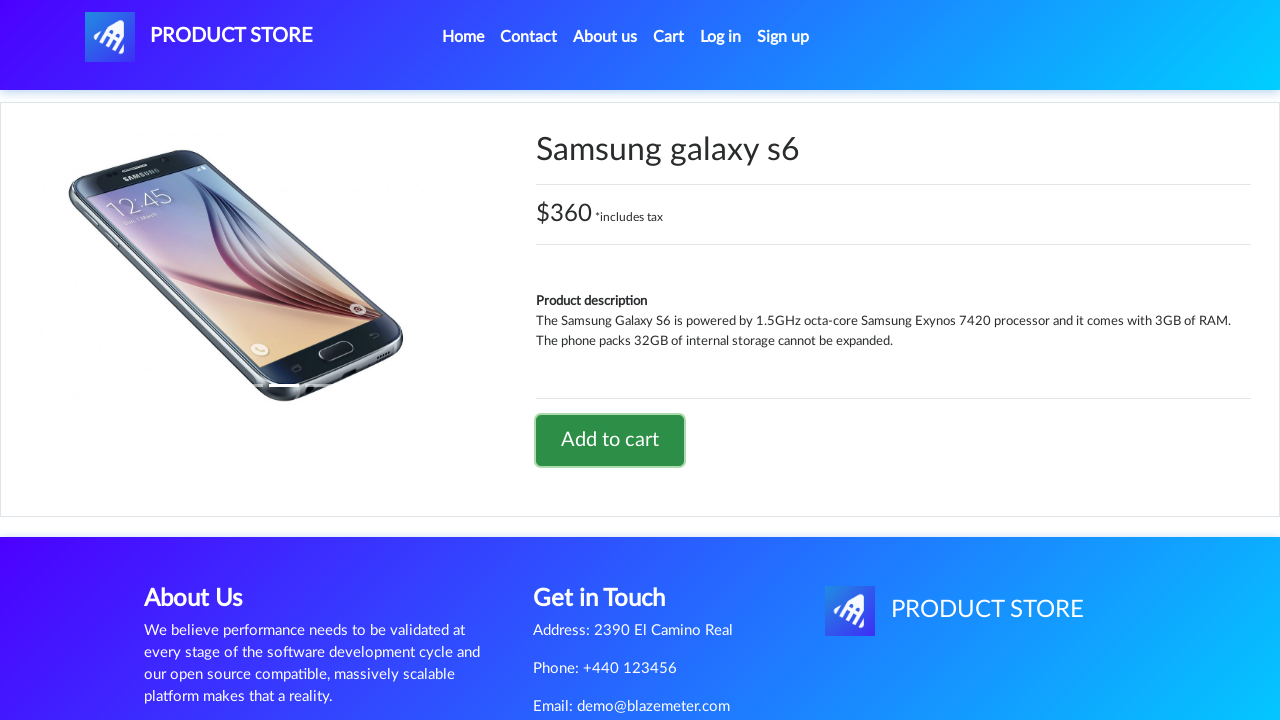

Accepted the alert dialog confirming item added to cart
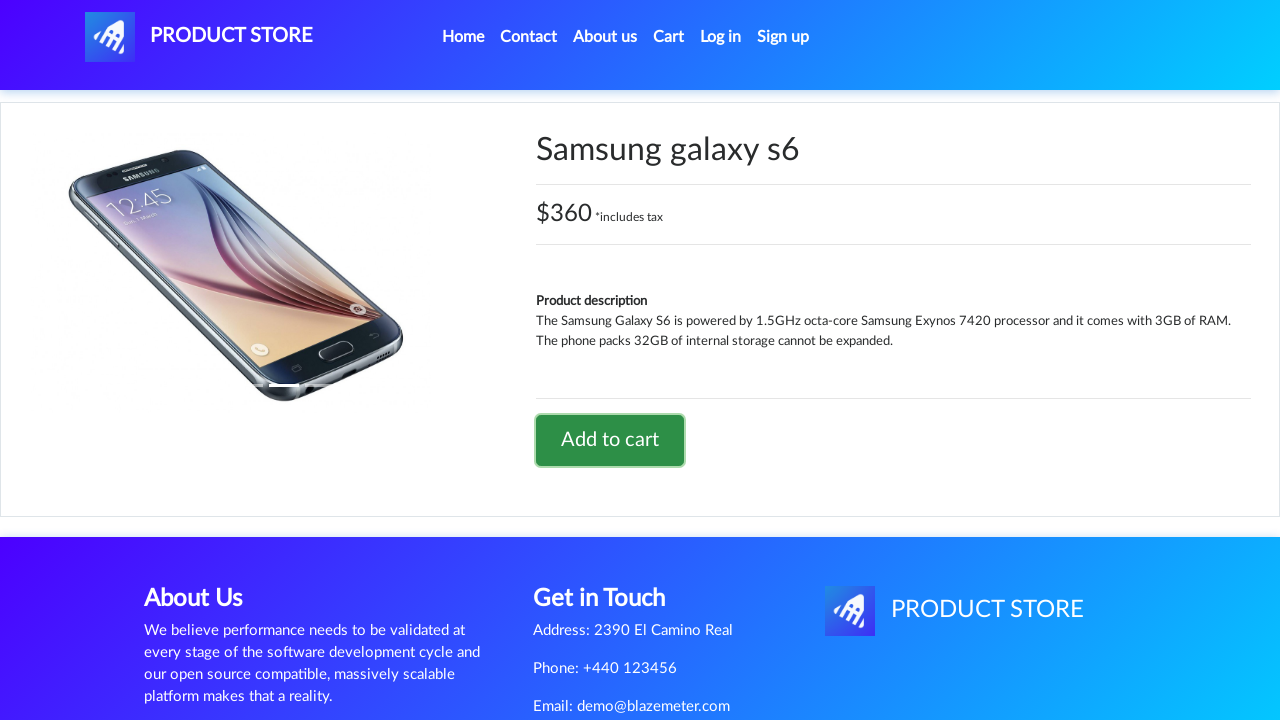

Waited for alert to fully dismiss
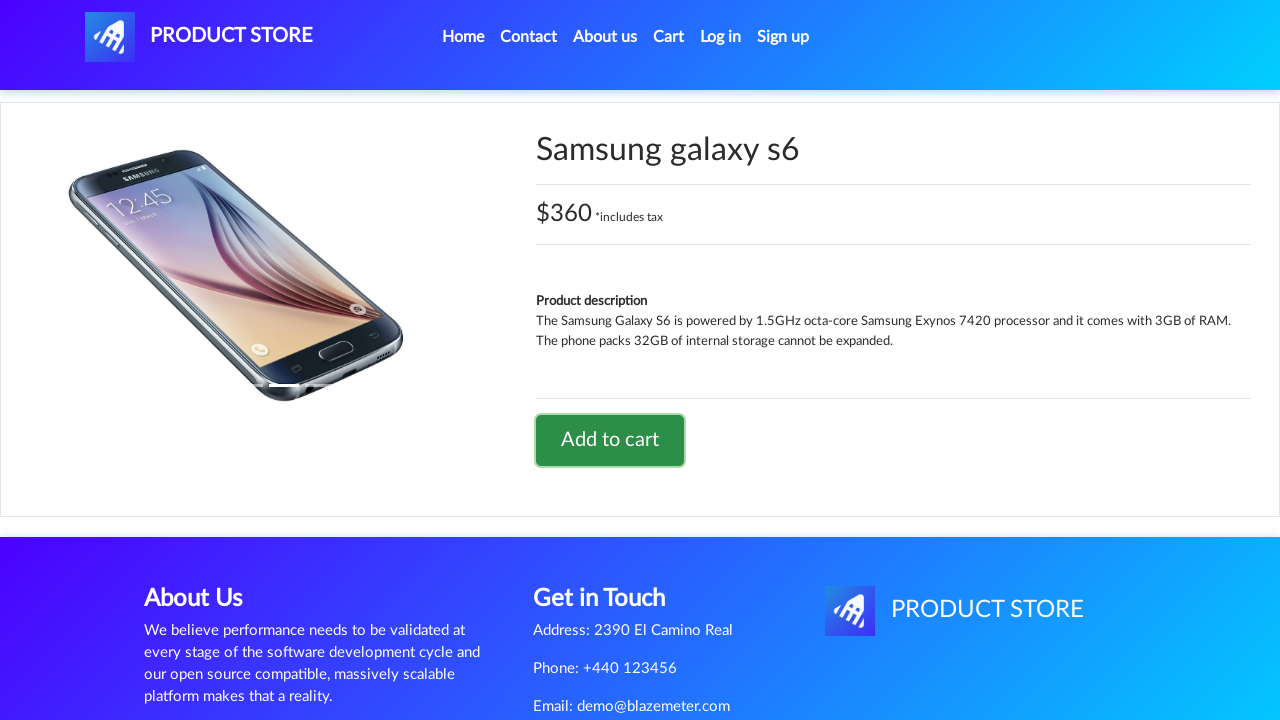

Clicked on Cart link to view cart at (669, 37) on #cartur
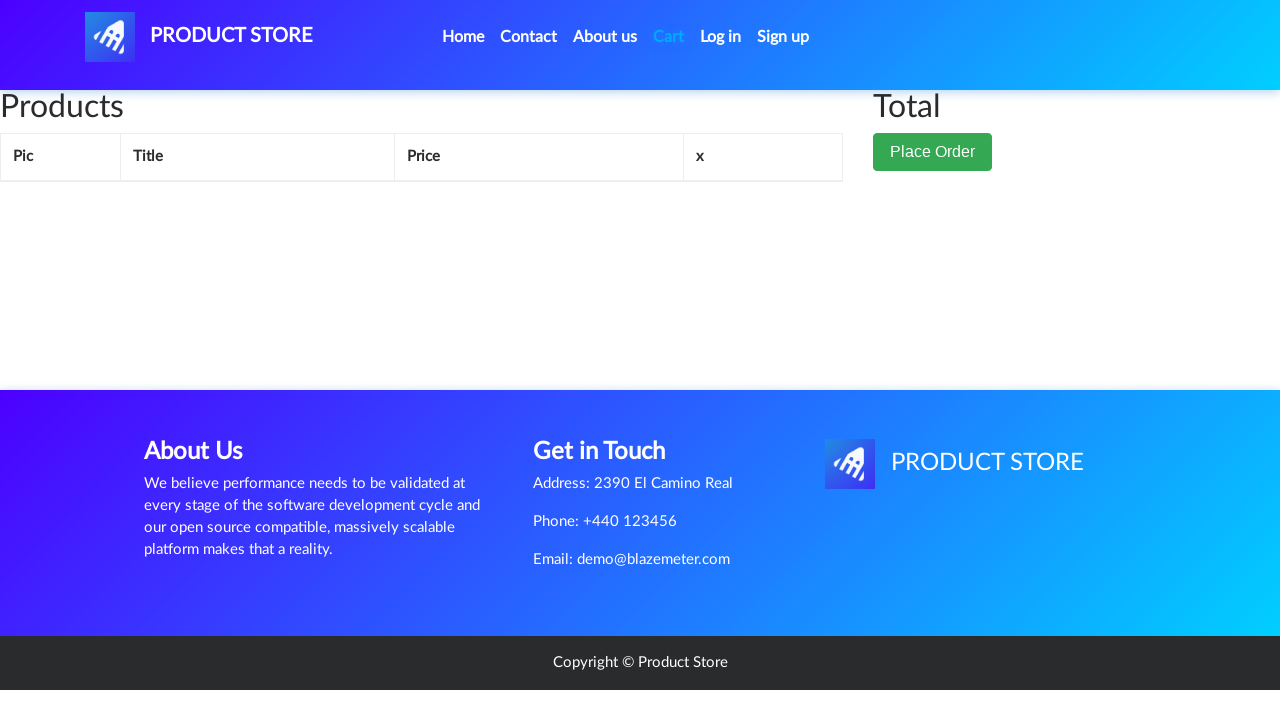

Waited for cart page to load
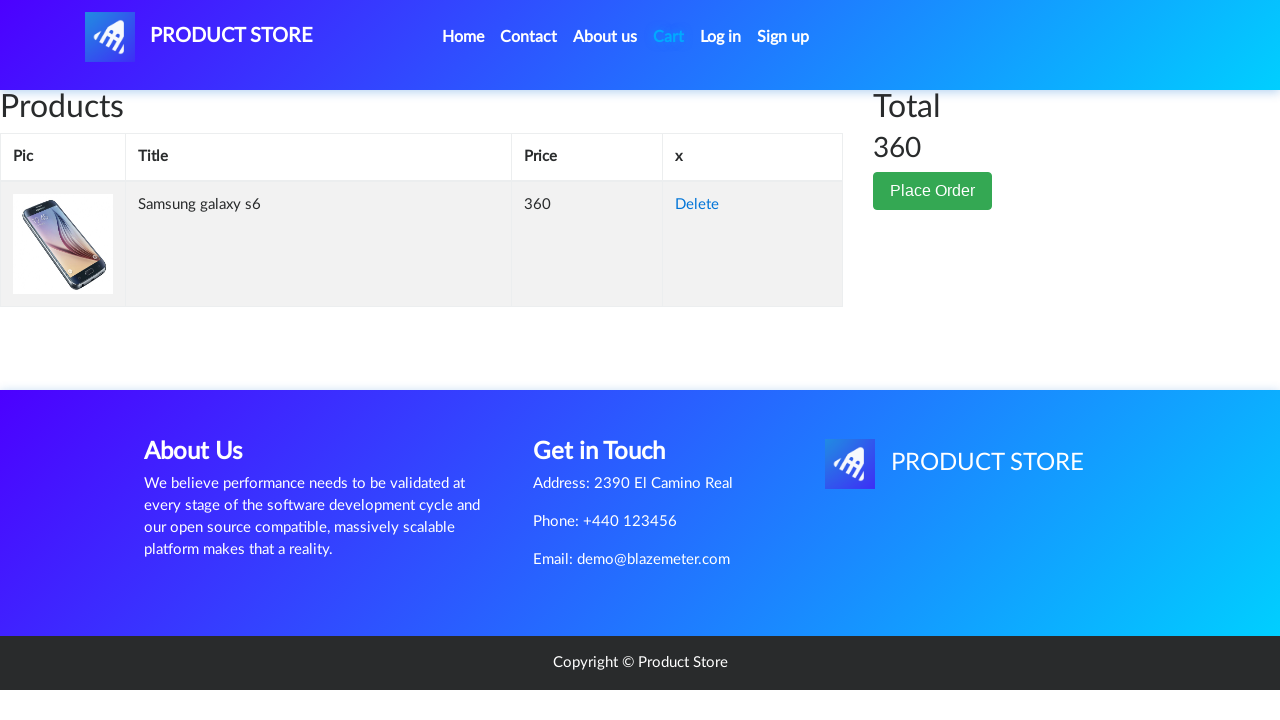

Clicked Place Order button at (933, 191) on xpath=//*[@id='page-wrapper']/div/div[2]/button
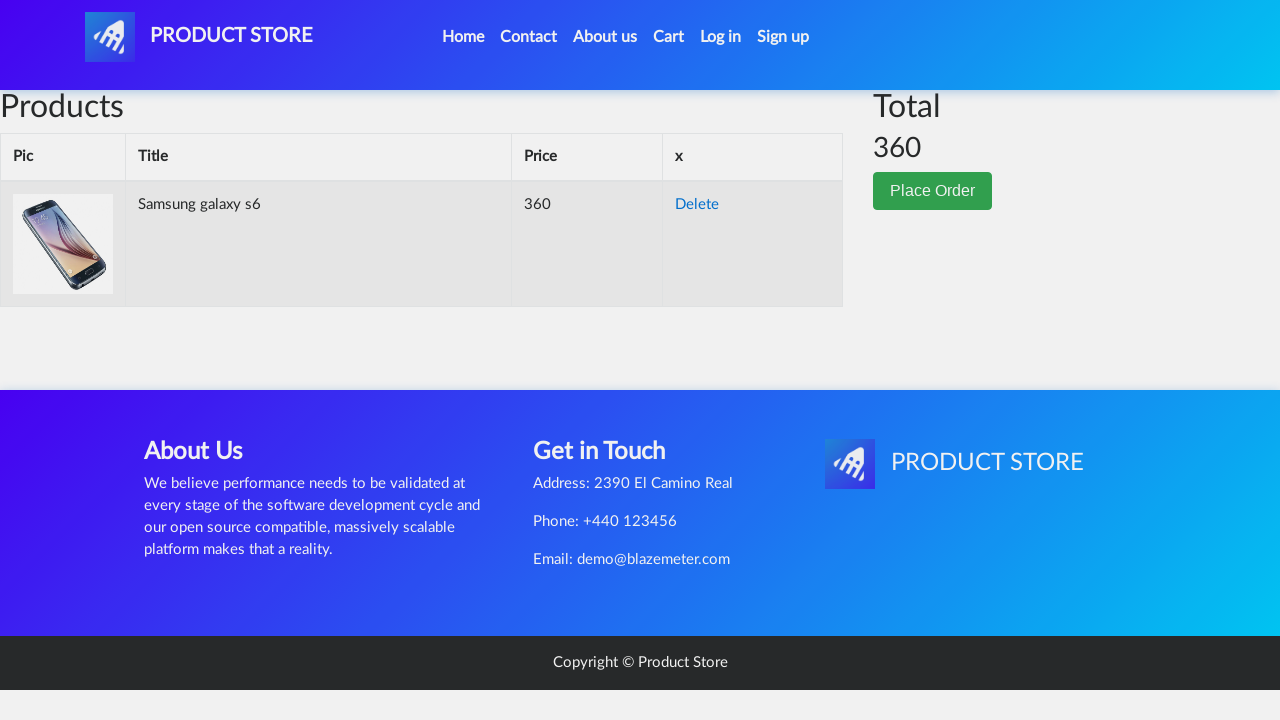

Waited for order form to appear
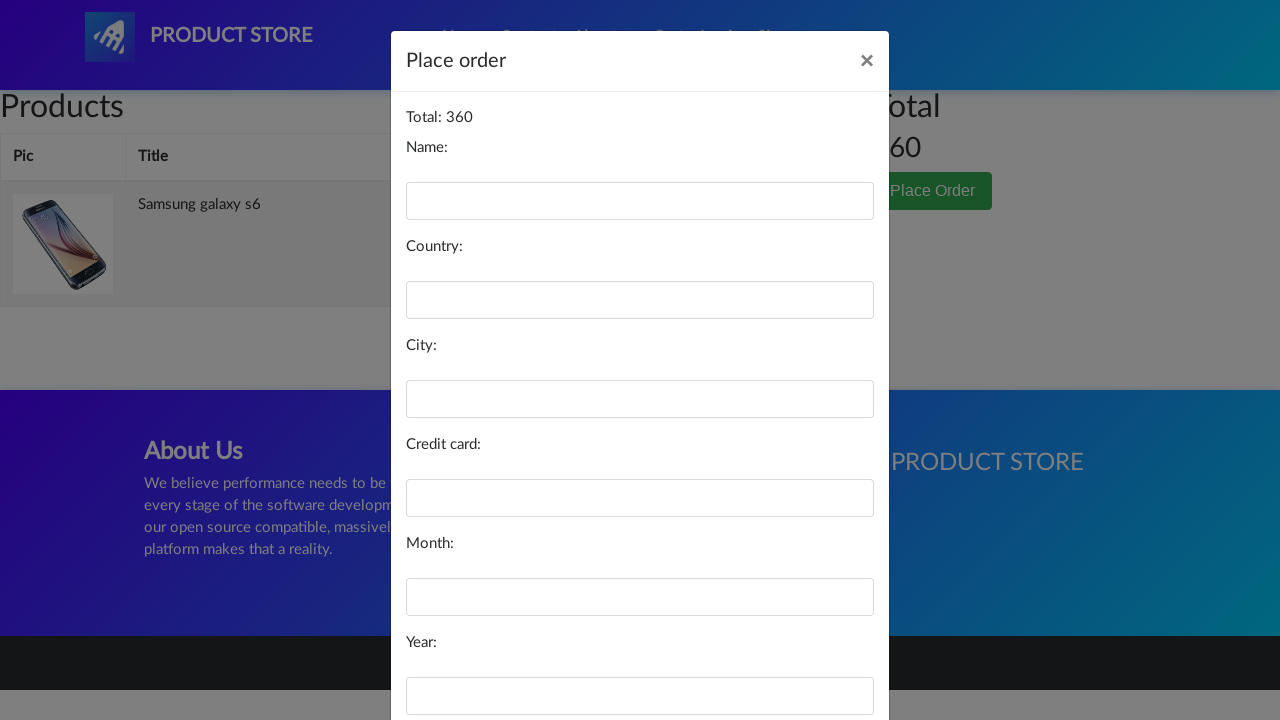

Filled in name field with 'Marcus' on #name
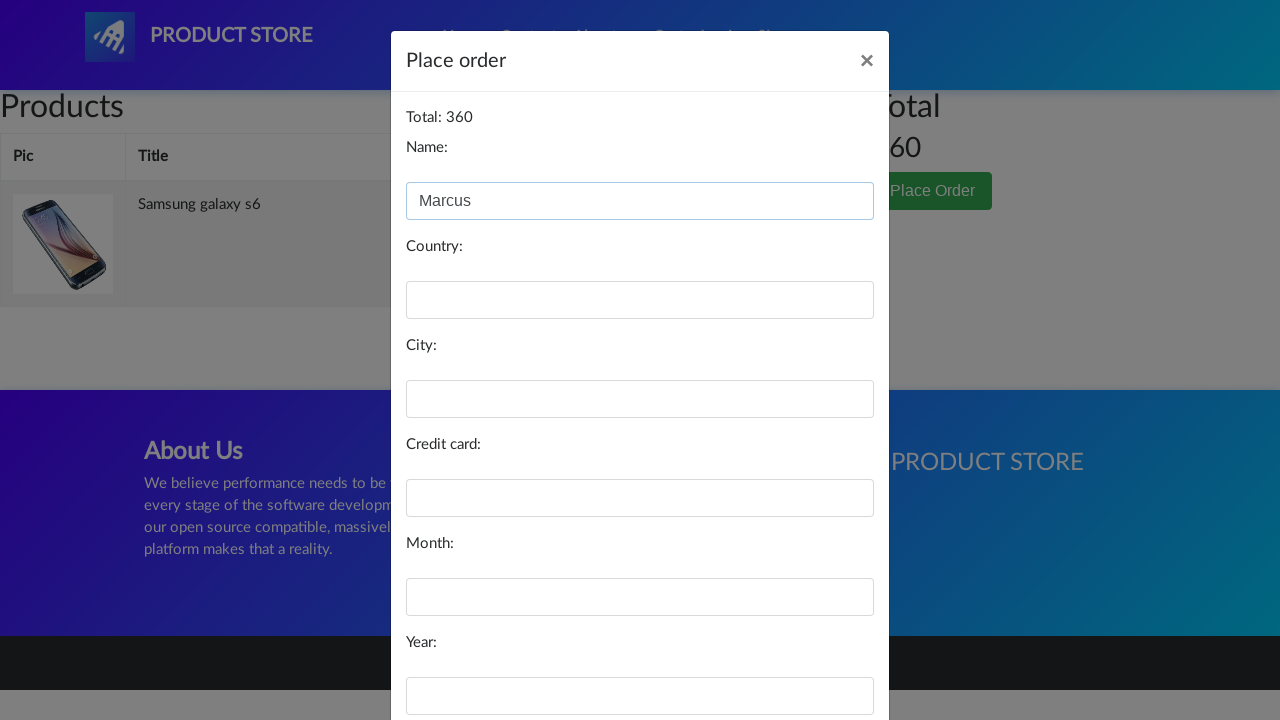

Filled in country field with 'Canada' on #country
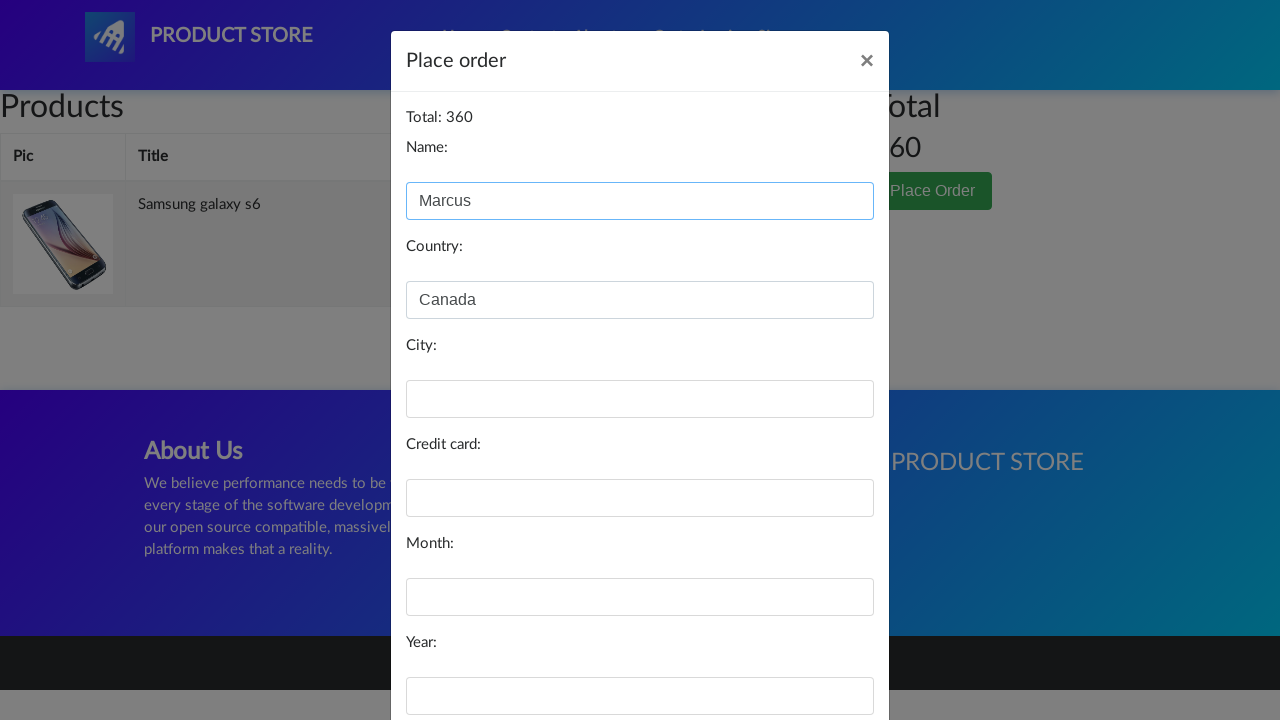

Filled in city field with 'Toronto' on #city
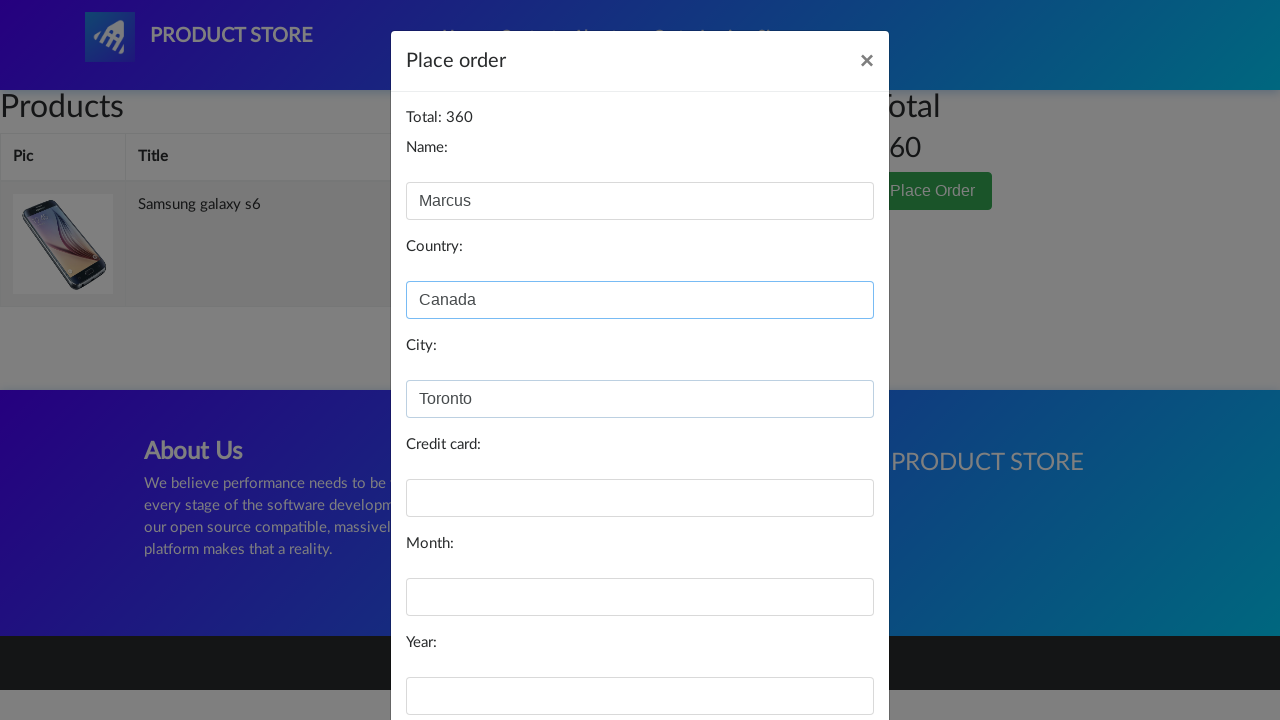

Filled in card number field on #card
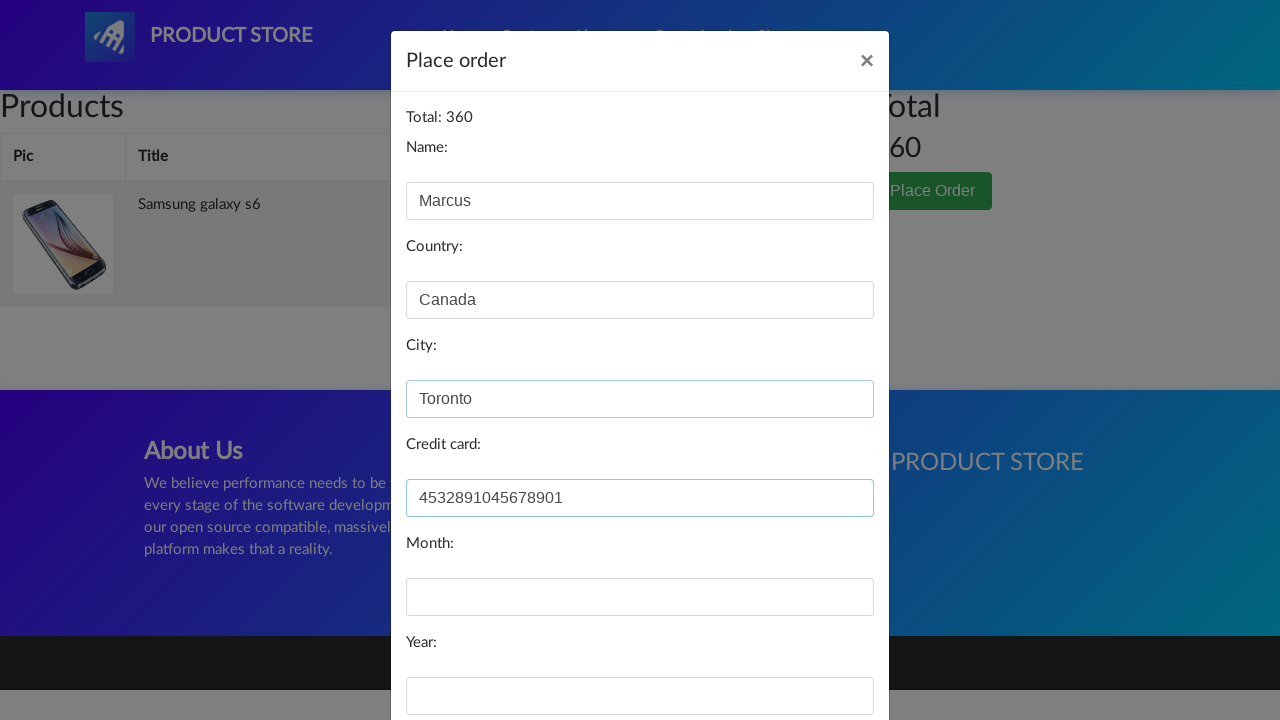

Filled in month field with '08' on #month
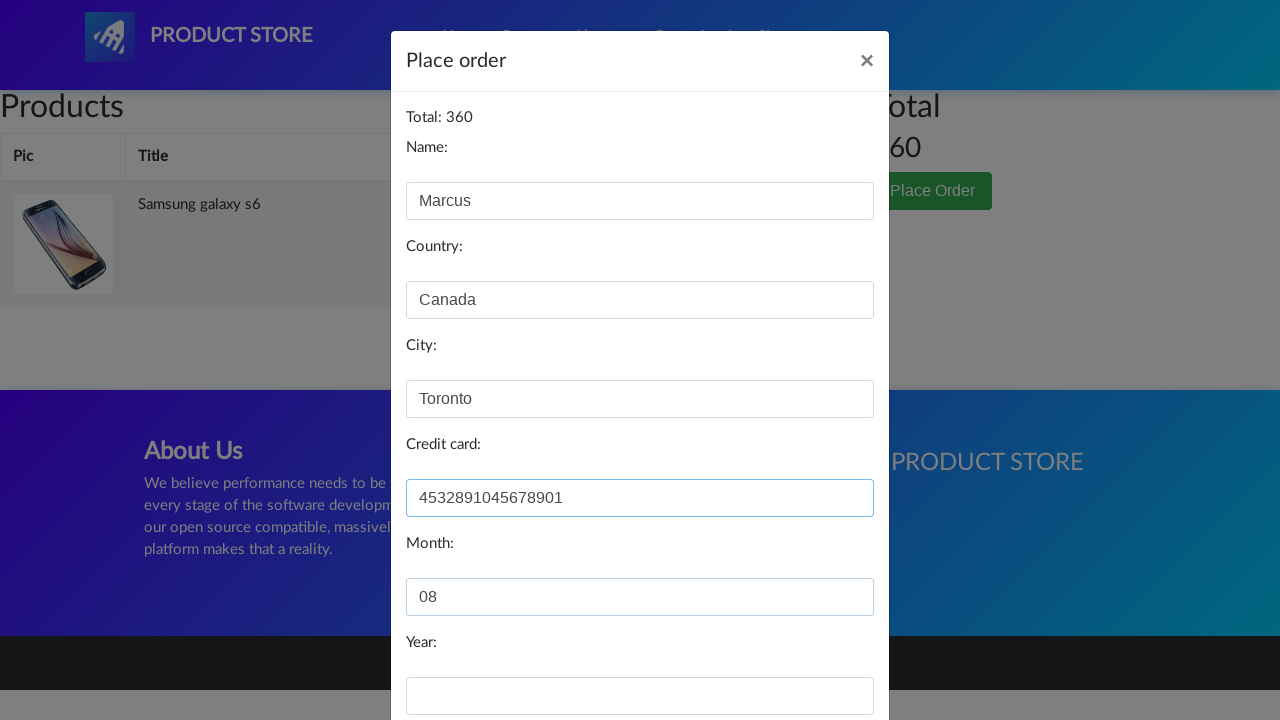

Filled in year field with '25' on #year
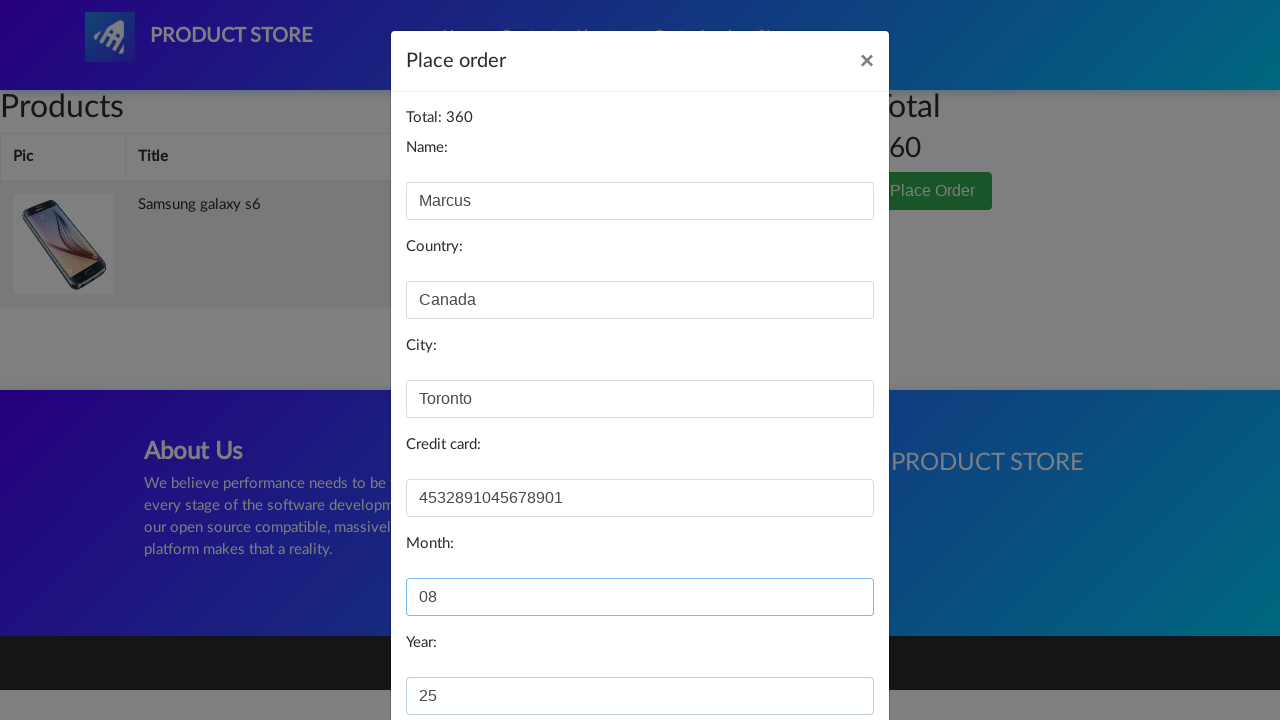

Clicked Purchase button to submit the order at (823, 655) on xpath=//*[@id='orderModal']/div/div/div[3]/button[2]
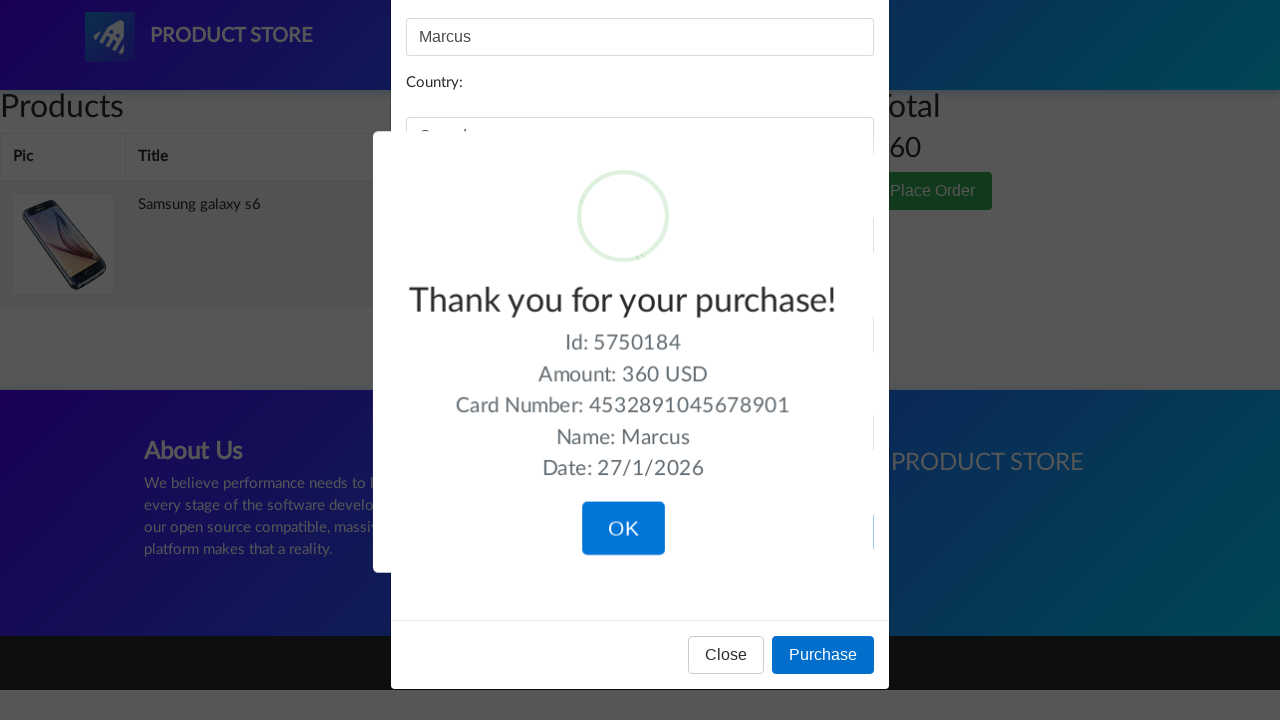

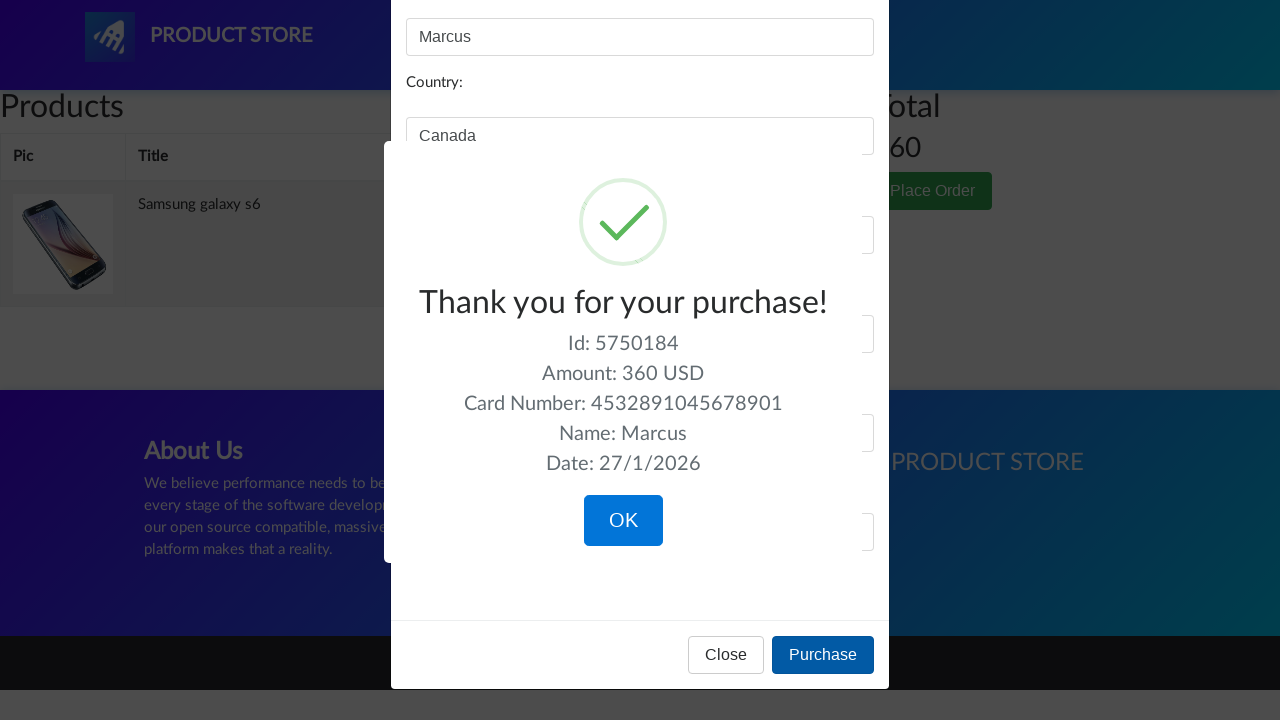